Tests window handling functionality by opening new windows, switching between them, interacting with elements in new windows, and closing multiple windows while maintaining control of the original window.

Starting URL: https://leafground.com/window.xhtml

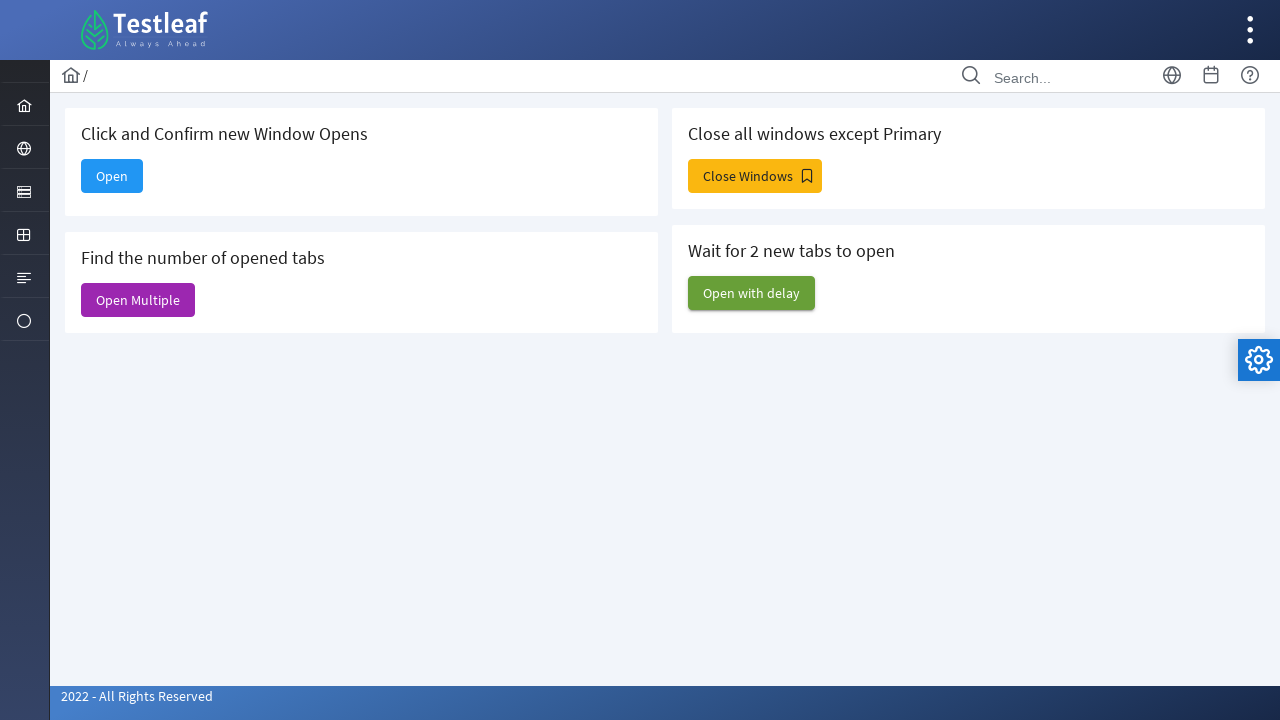

Clicked button to open new window at (112, 176) on #j_idt88\:new
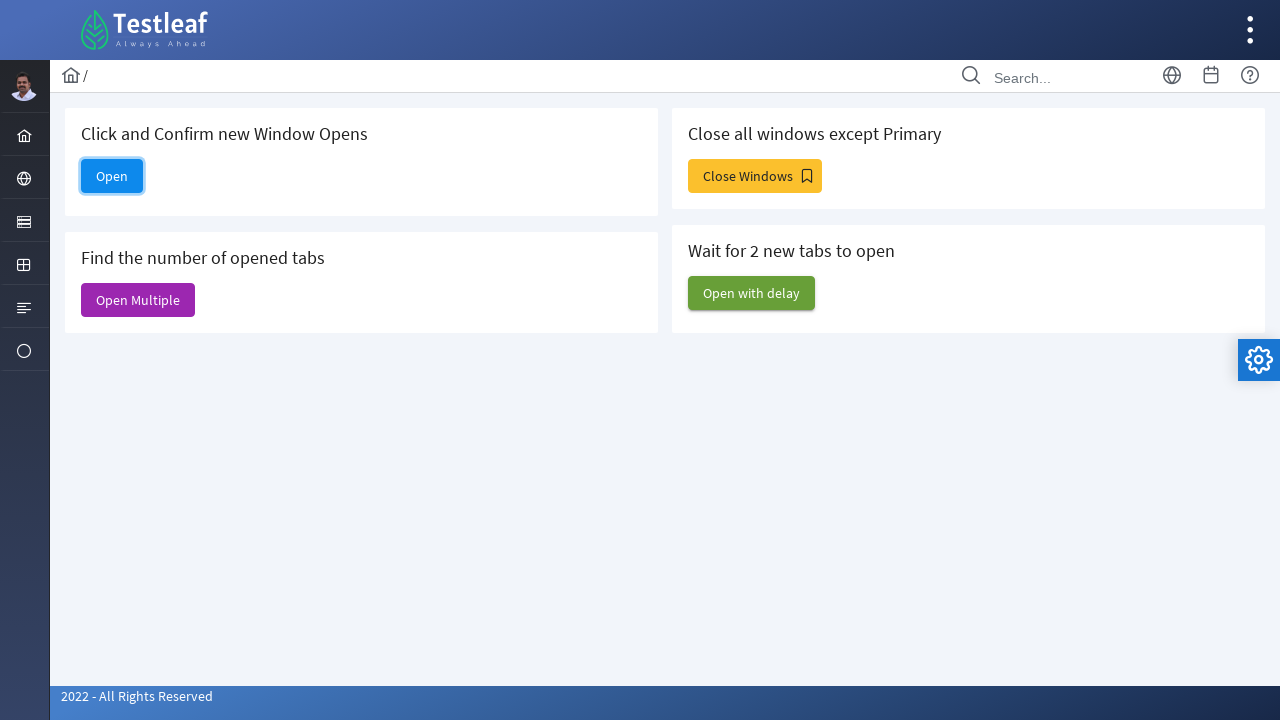

New window opened and captured
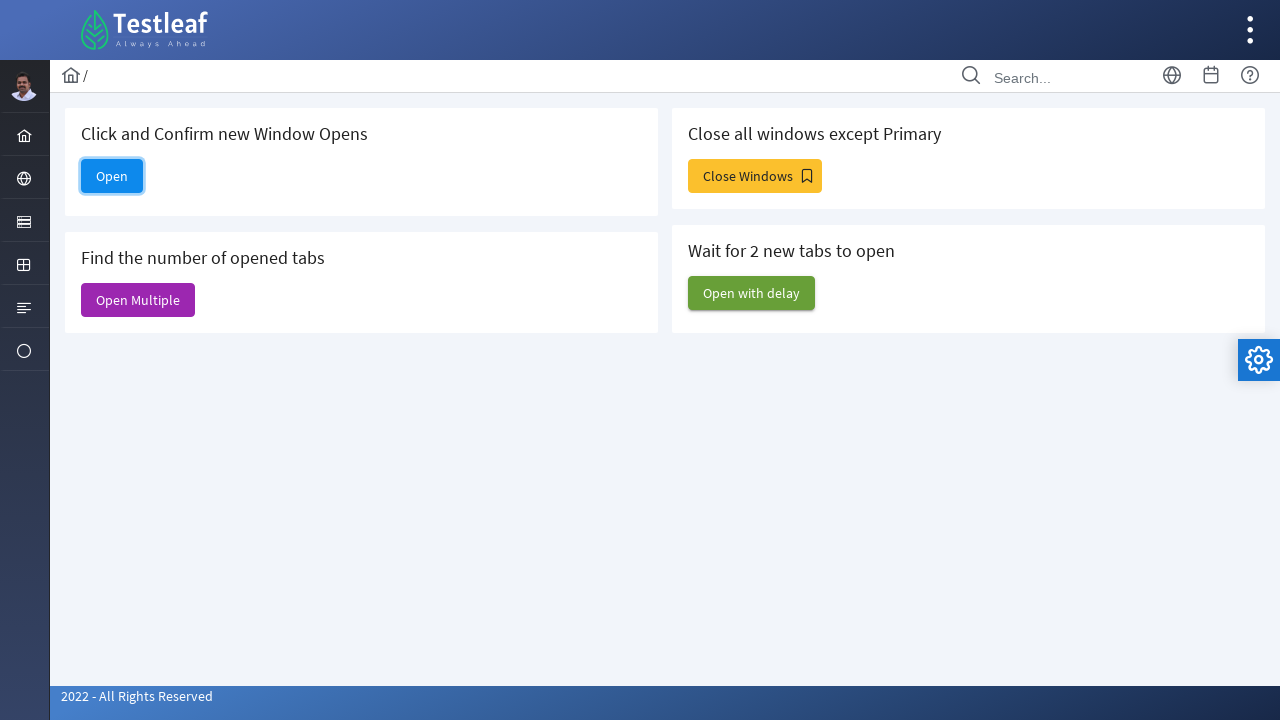

New page finished loading
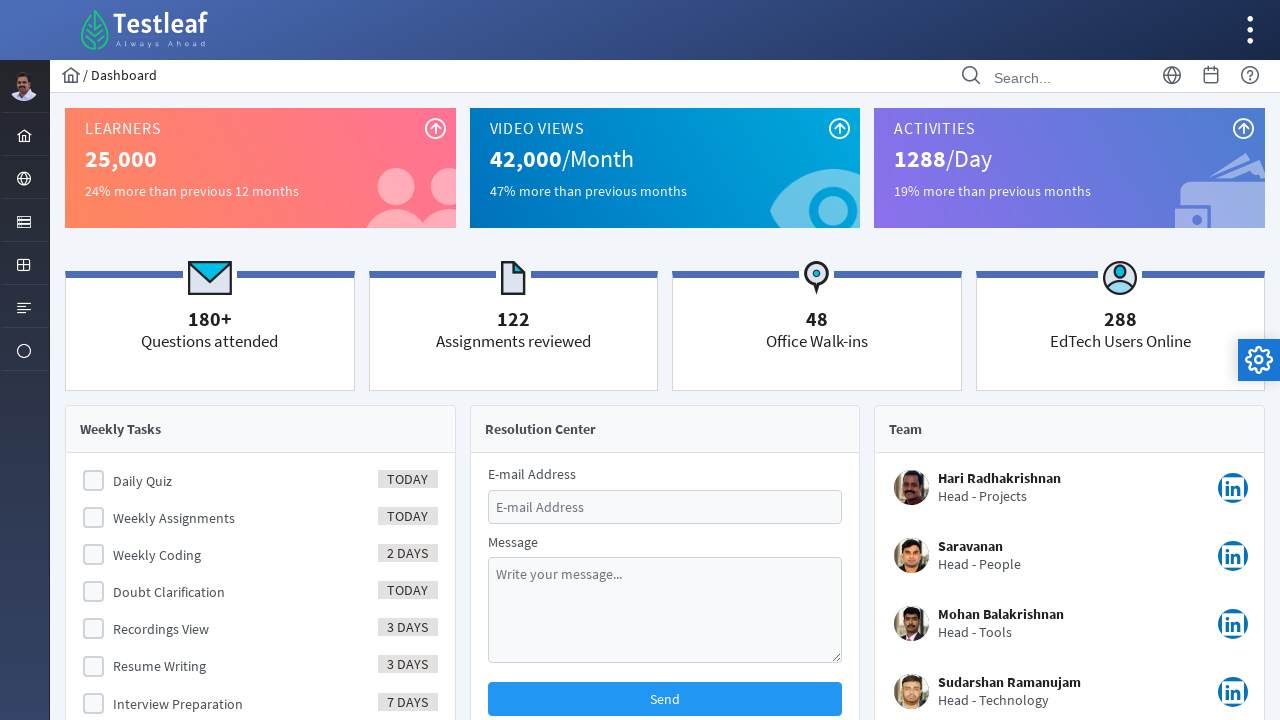

Clicked kebab button in new window at (1250, 30) on #right-sidebar-button
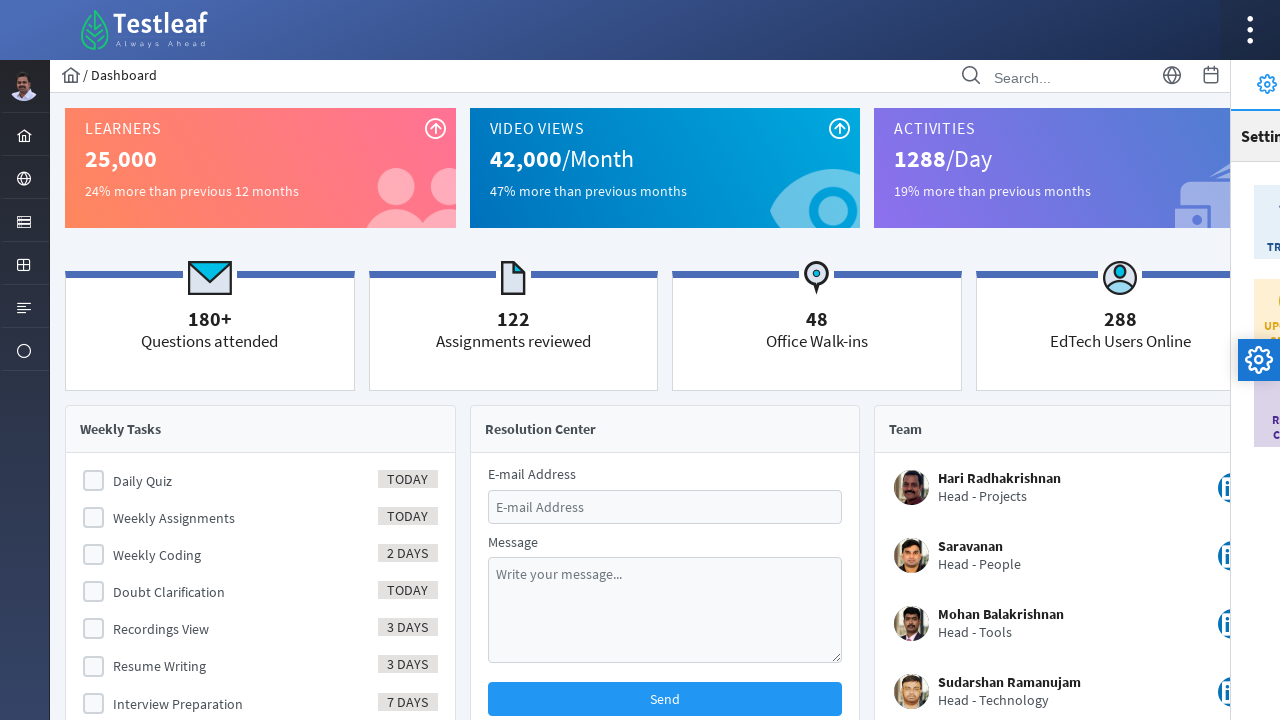

Closed the new window
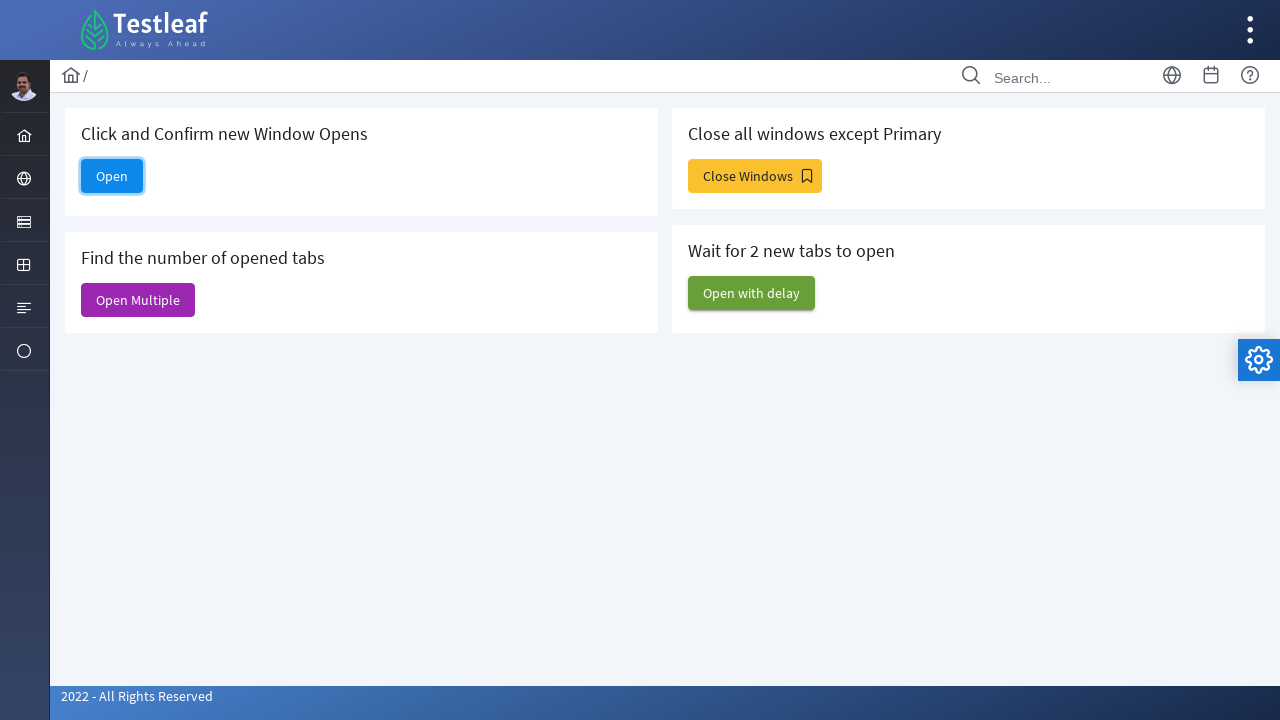

Clicked button to open multiple windows at (138, 300) on #j_idt88\:j_idt91
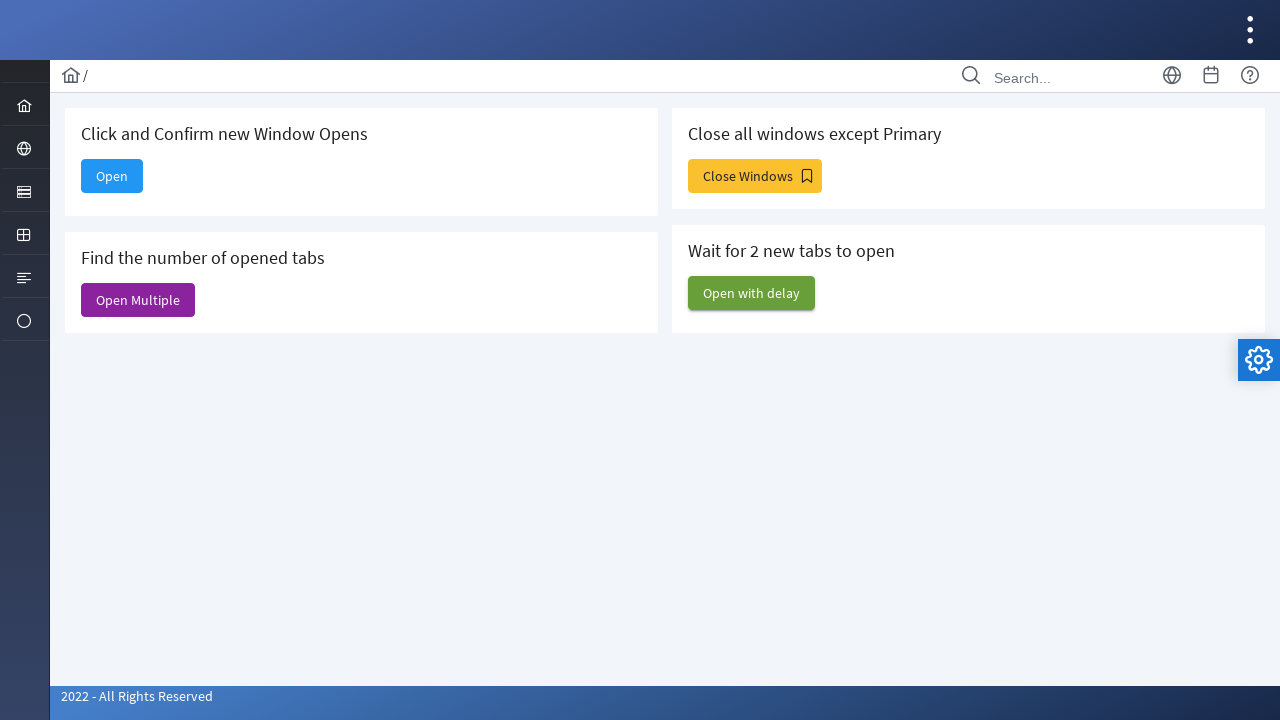

Waited for multiple windows to open
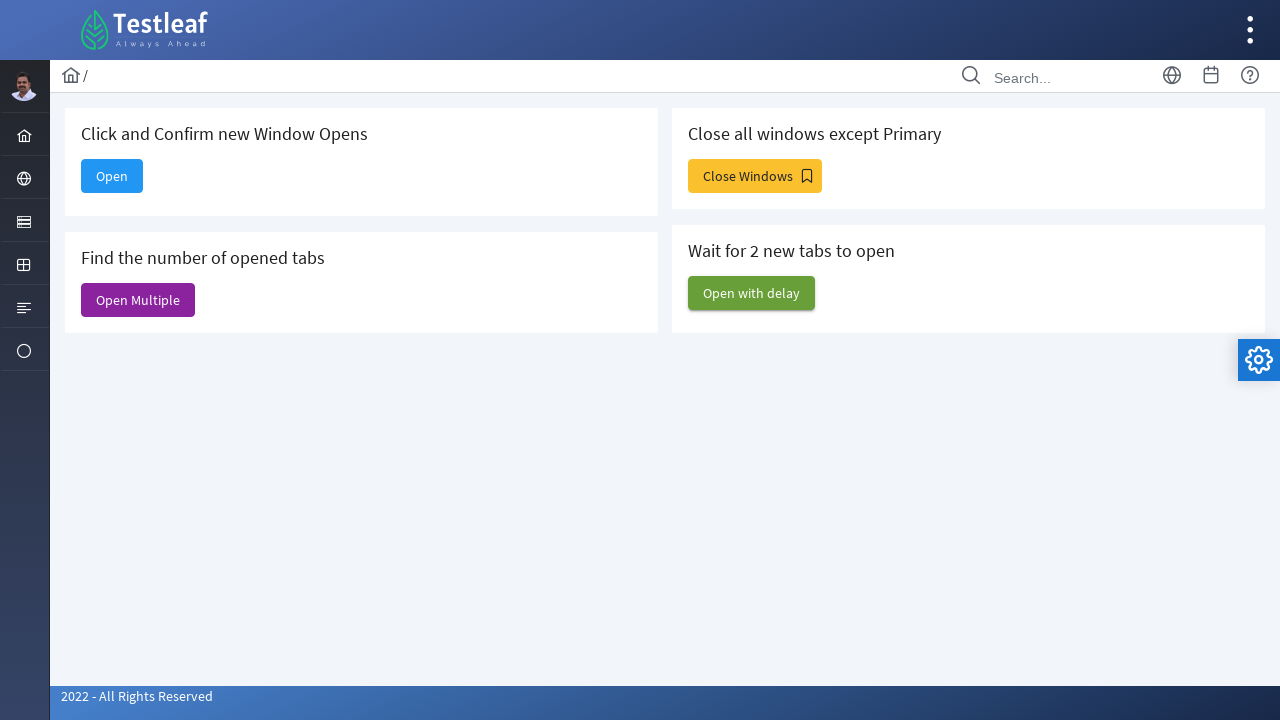

Counted 6 total windows open
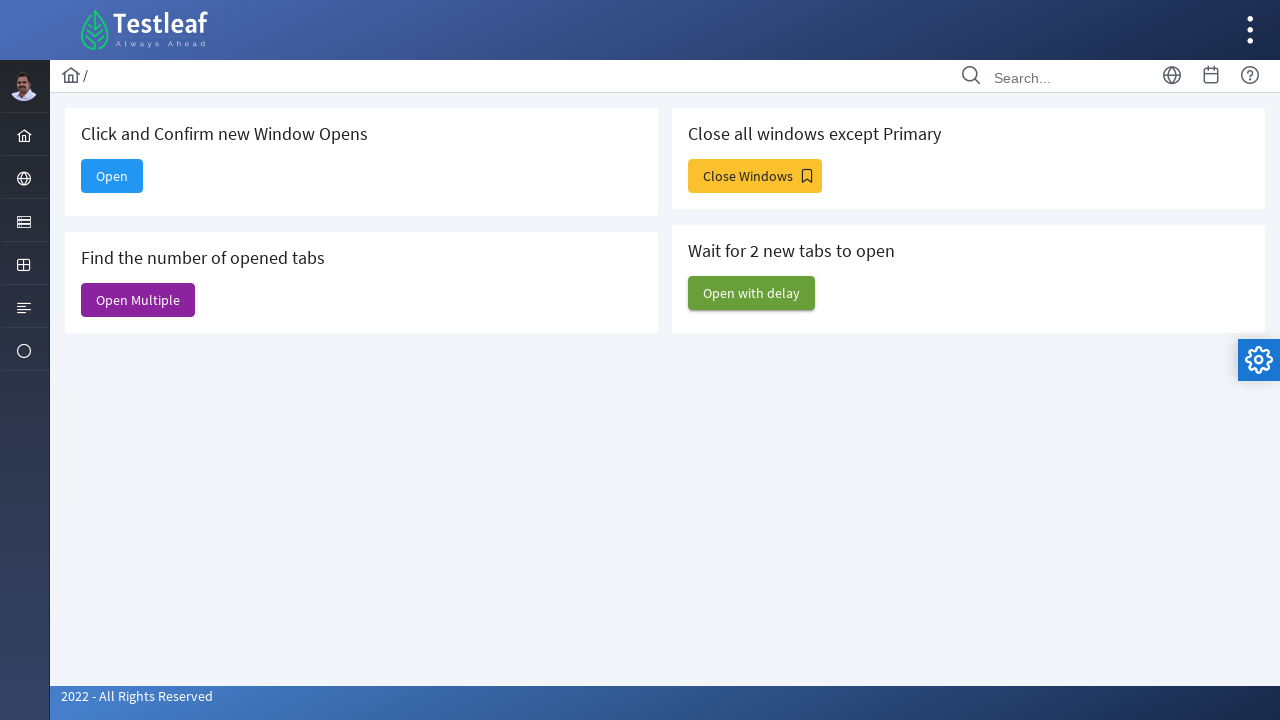

Clicked button to close windows at (755, 176) on #j_idt88\:j_idt93
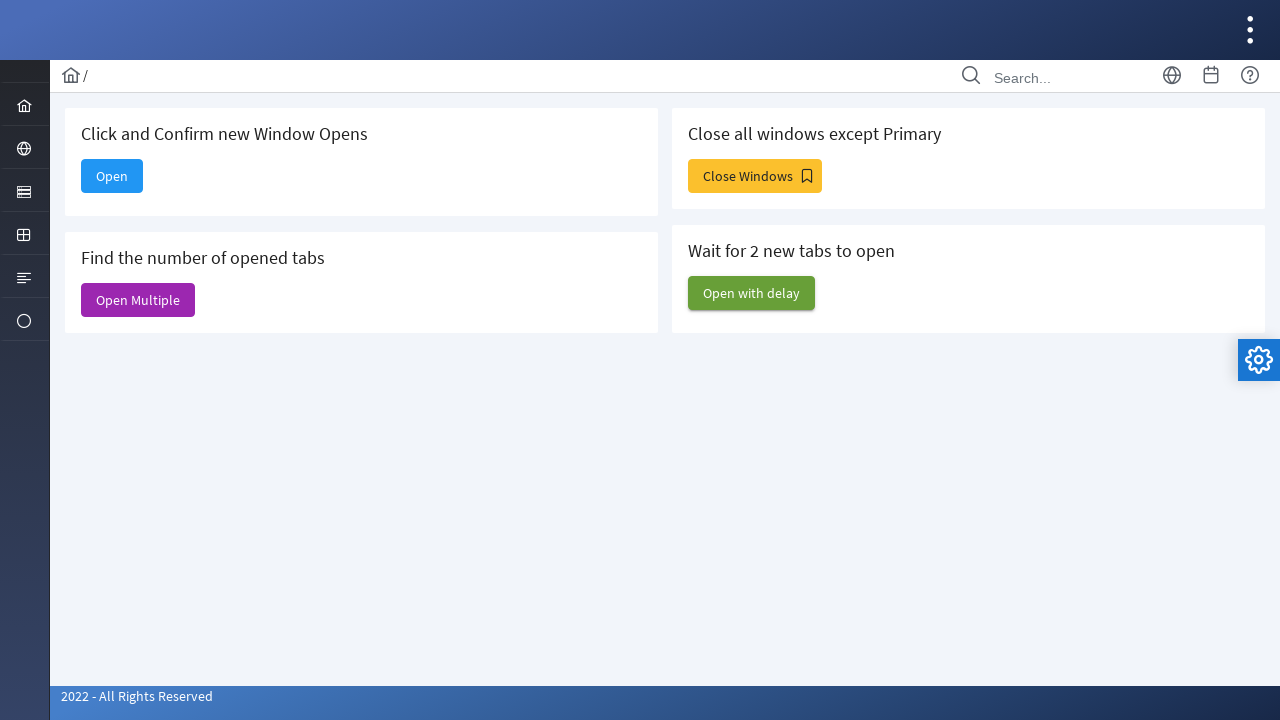

Closed a remaining window
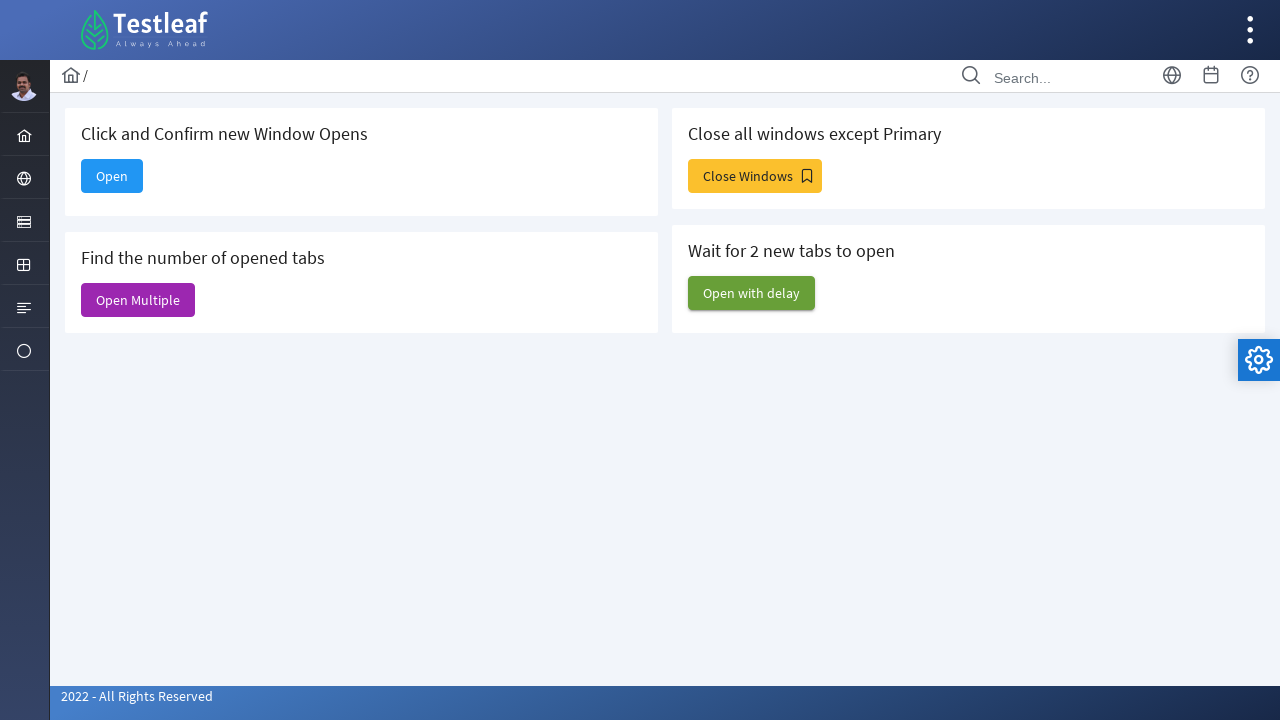

Closed a remaining window
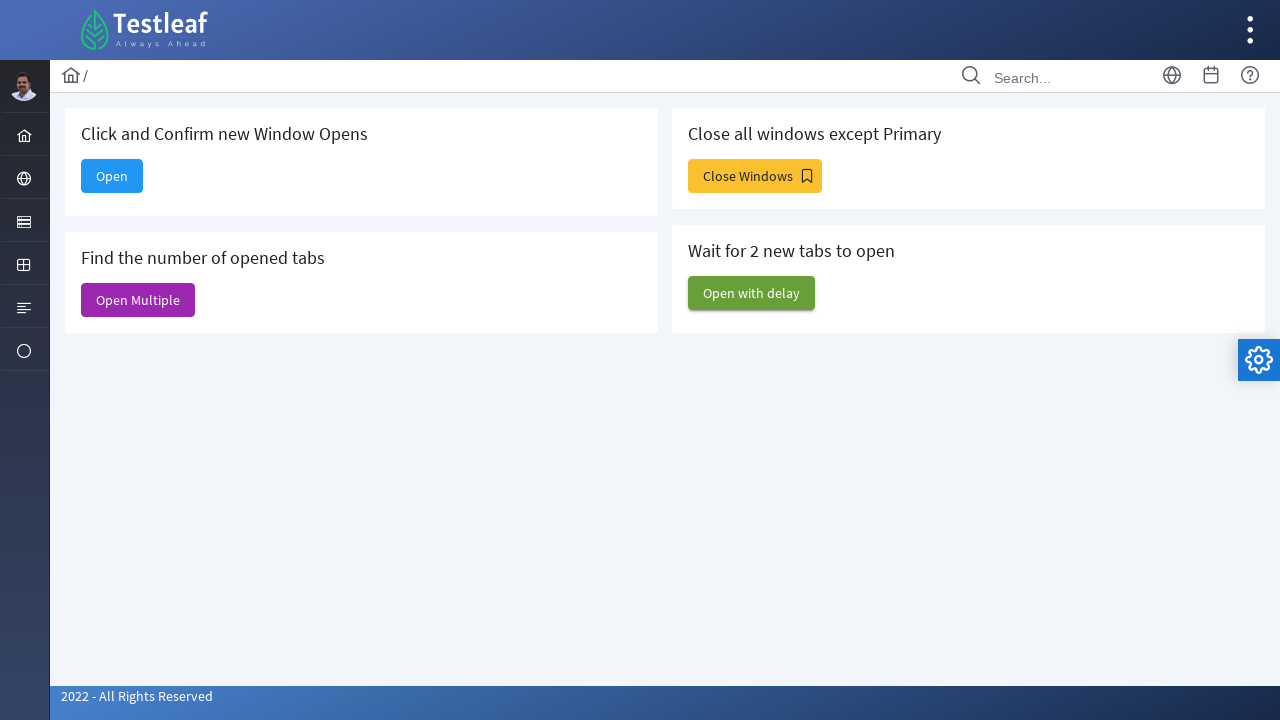

Closed a remaining window
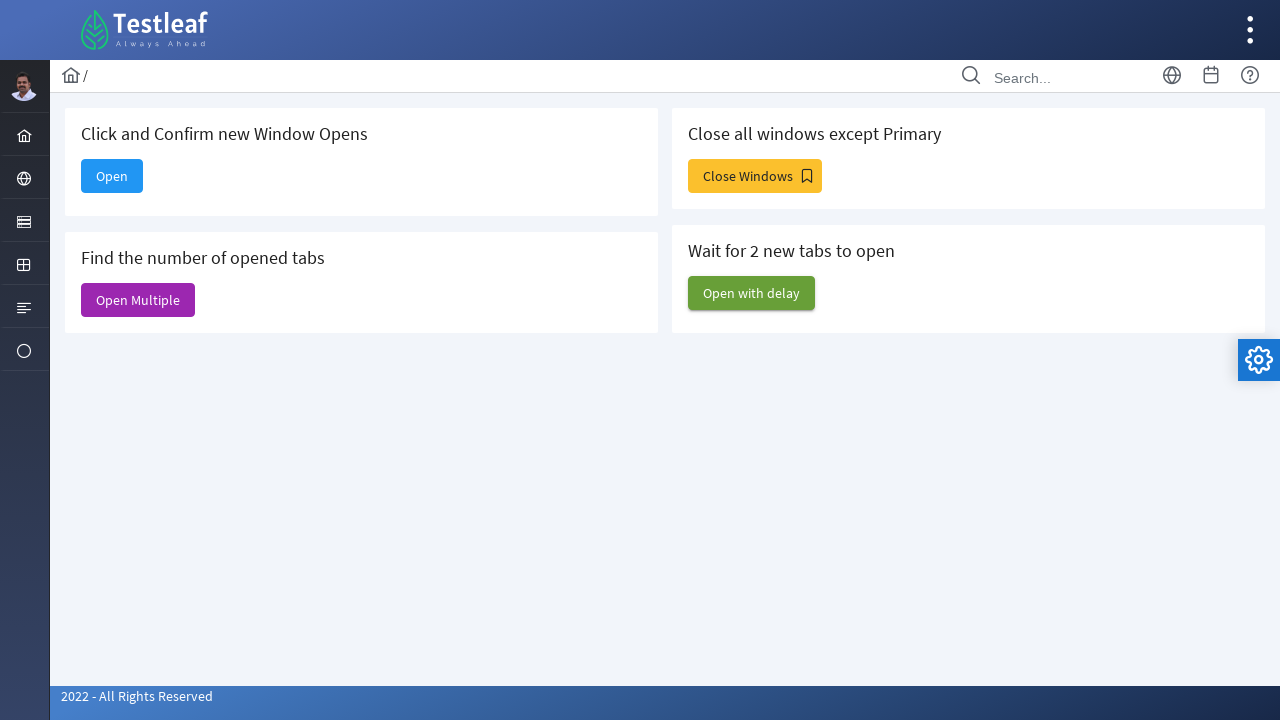

Closed a remaining window
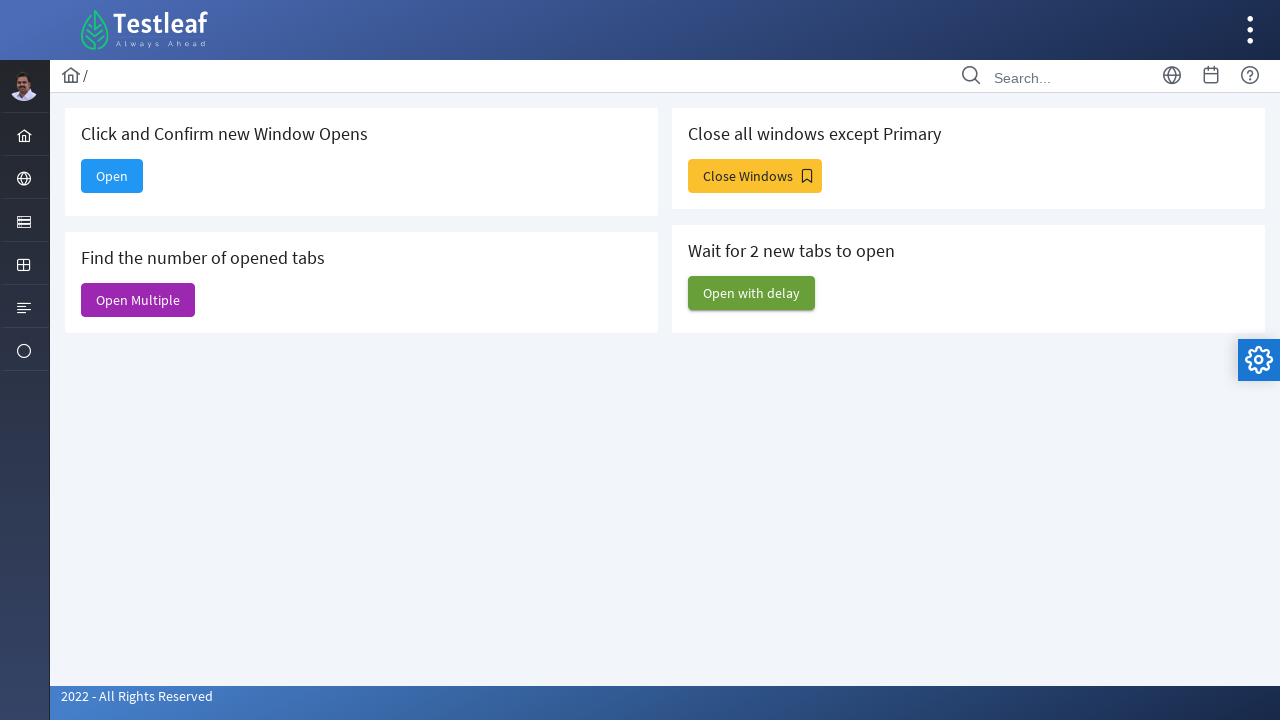

Closed a remaining window
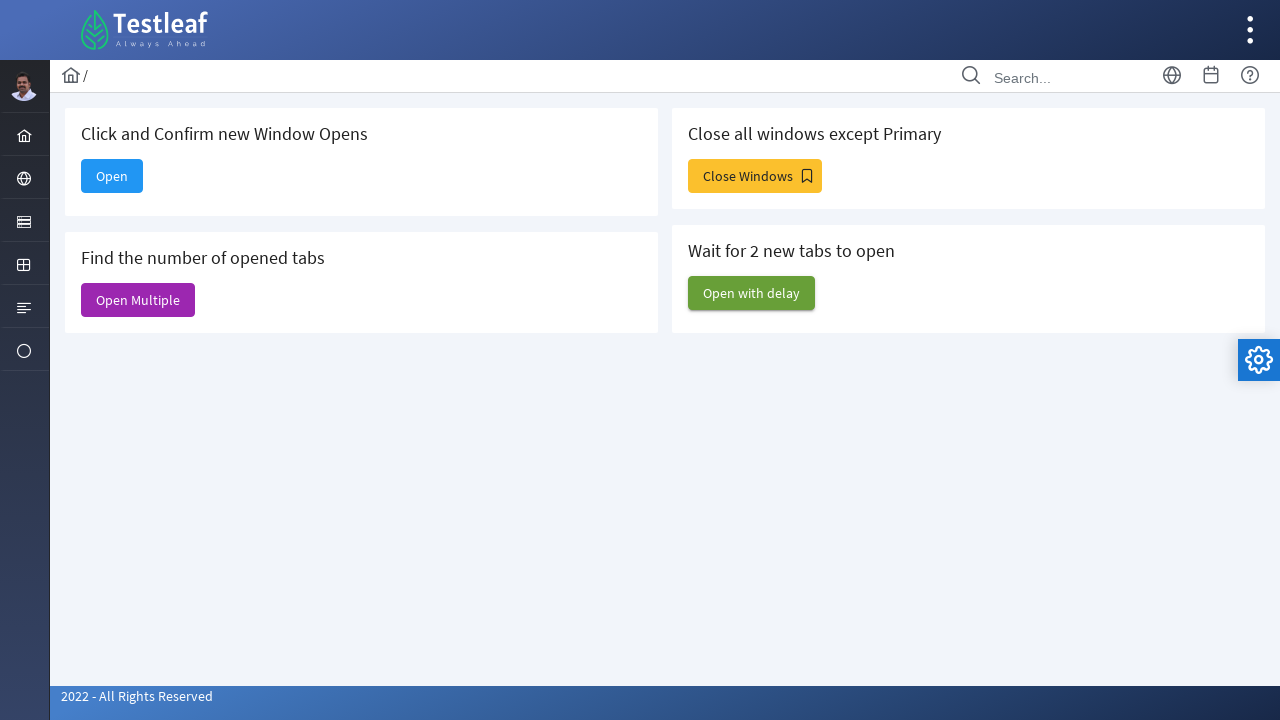

Closed a remaining window
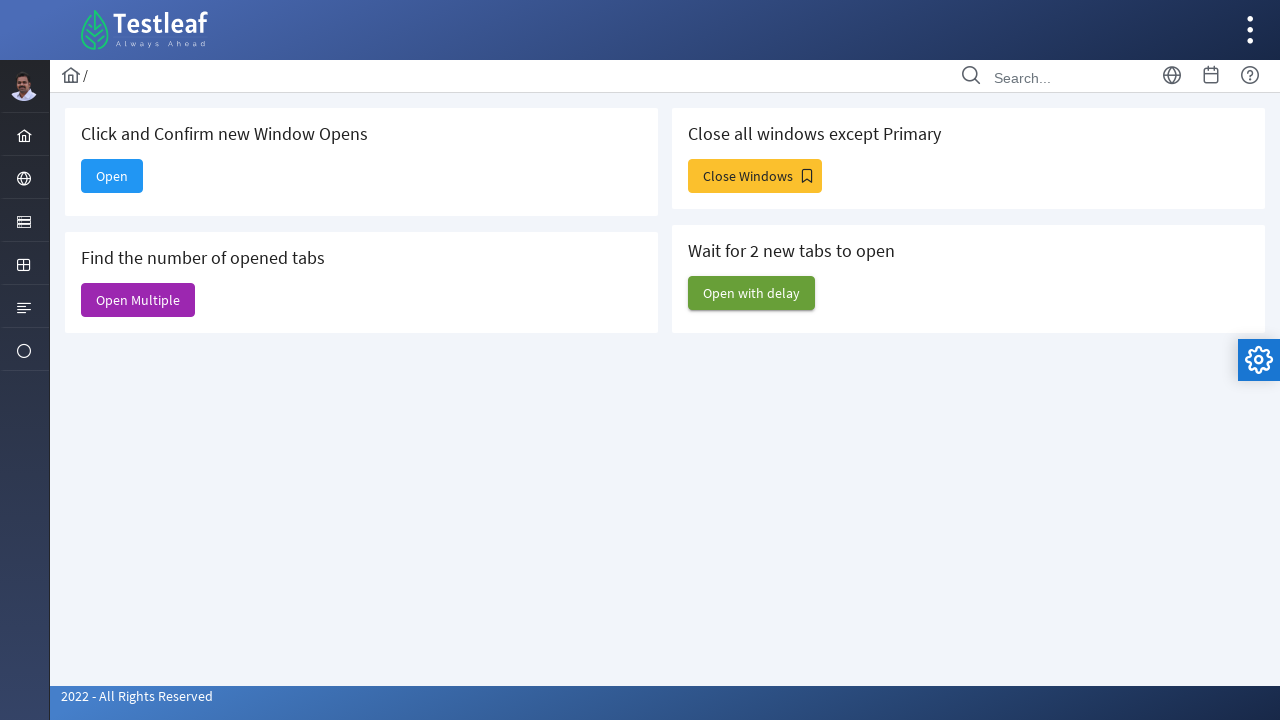

Closed a remaining window
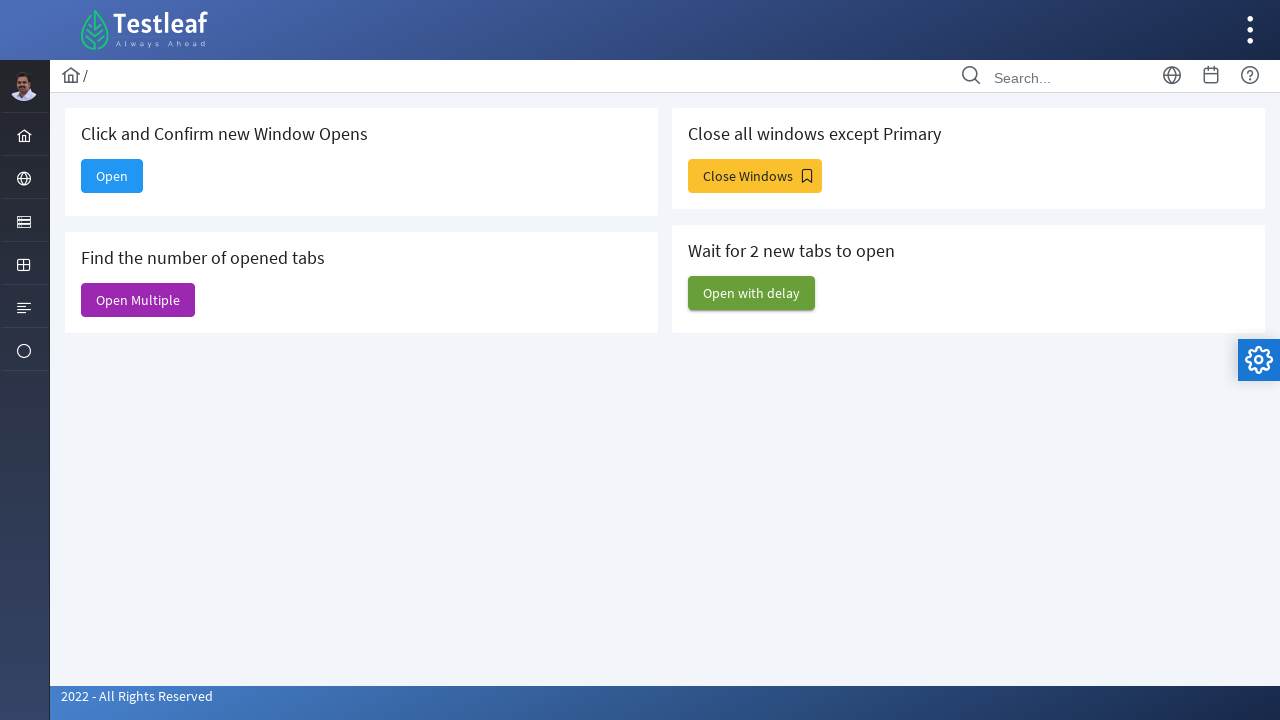

Closed a remaining window
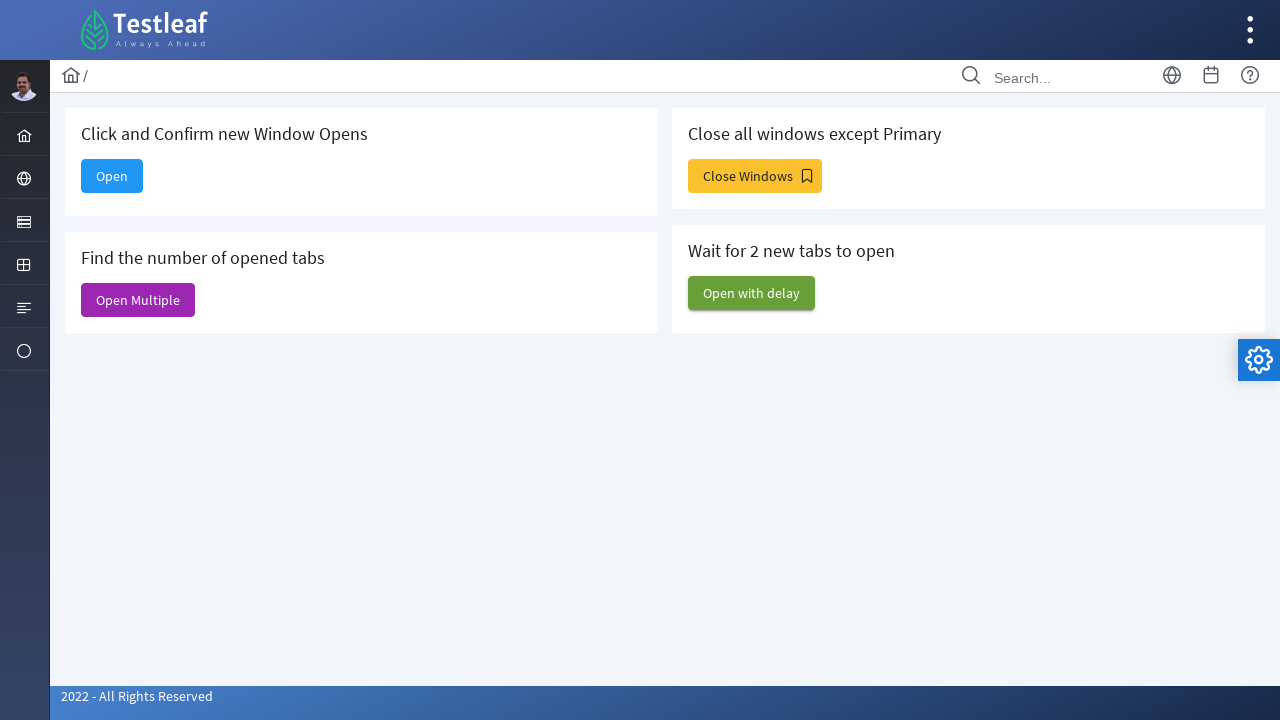

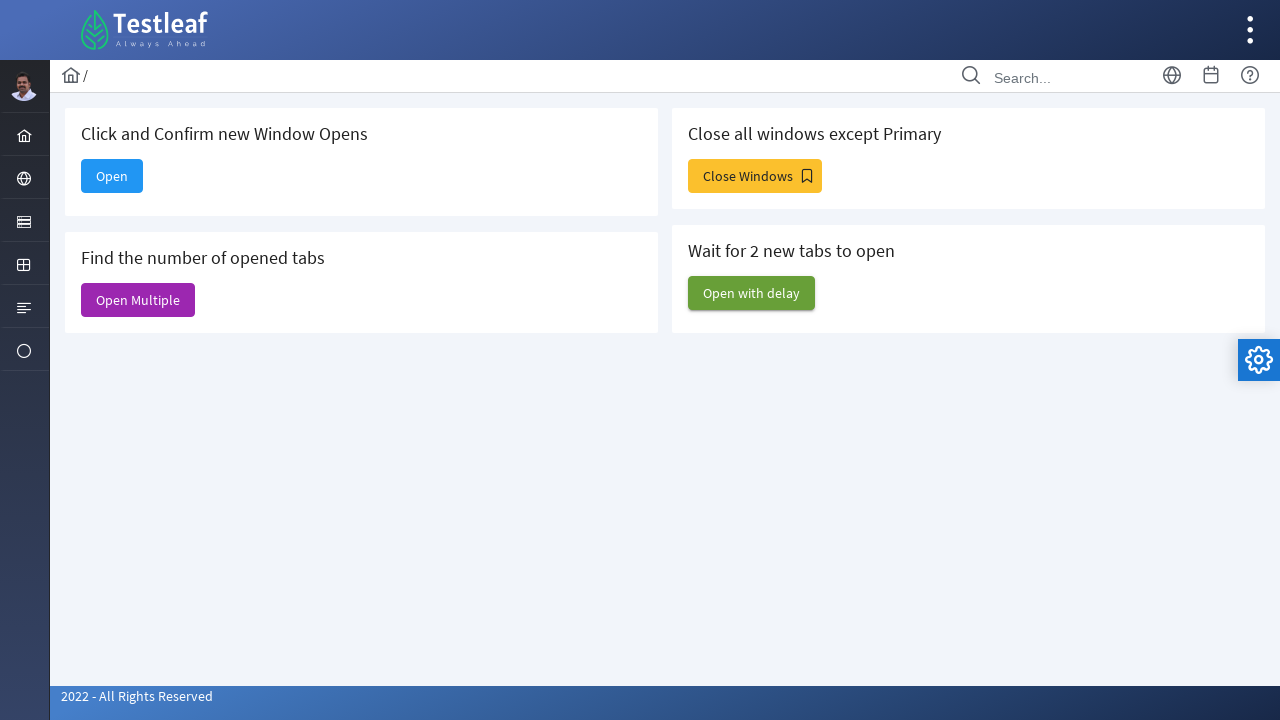